Clicks on the "Yes" radio button by clicking its associated label

Starting URL: https://demoqa.com/radio-button

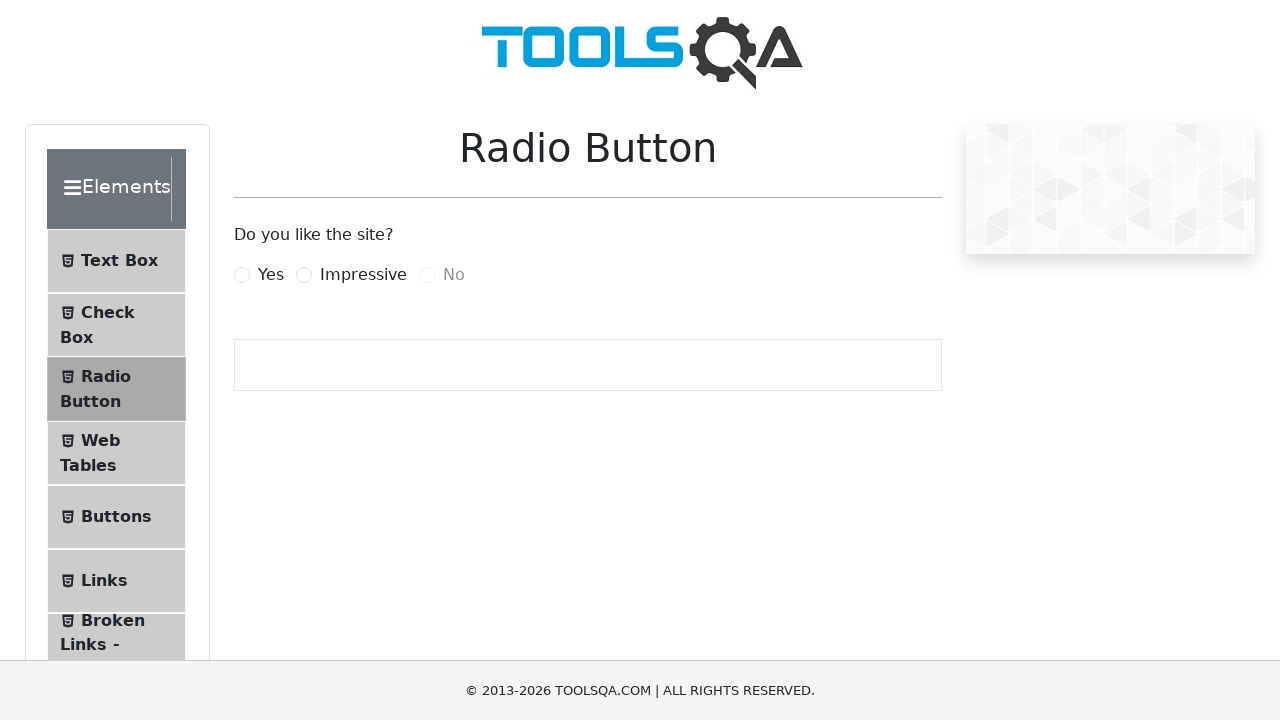

Clicked on the 'Yes' radio button label at (271, 275) on xpath=//*[@id='yesRadio']/following-sibling::label
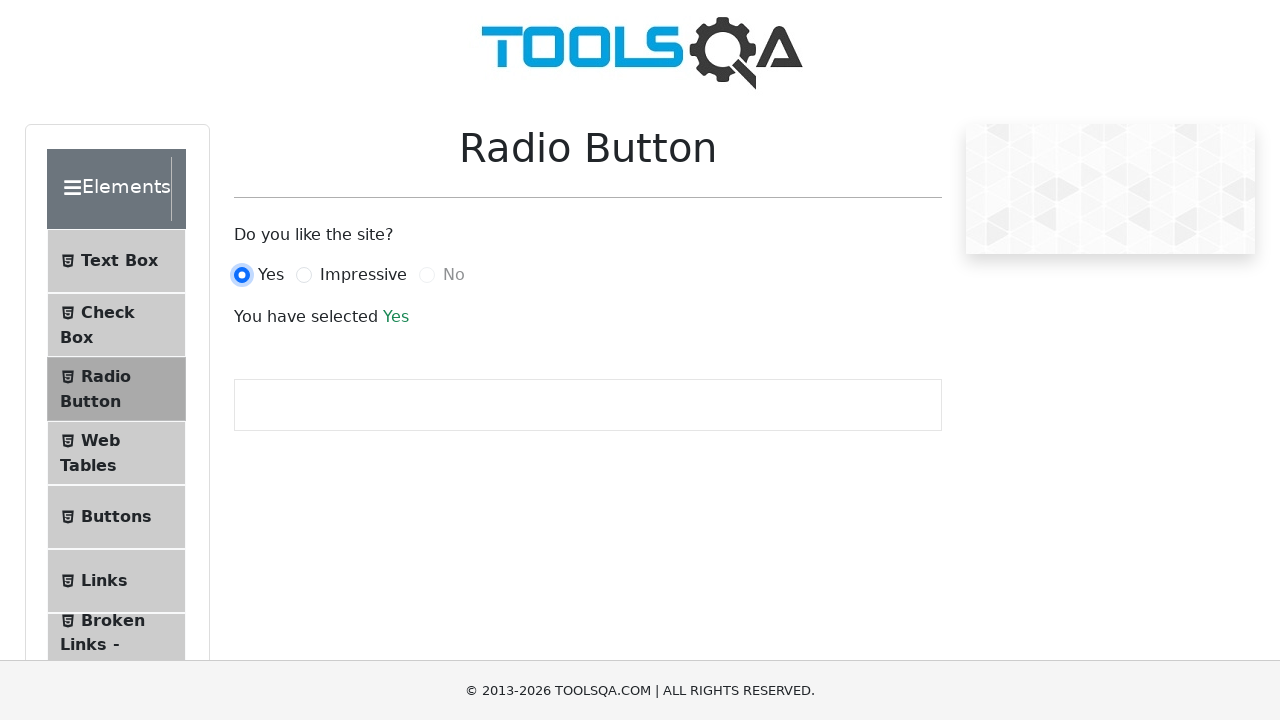

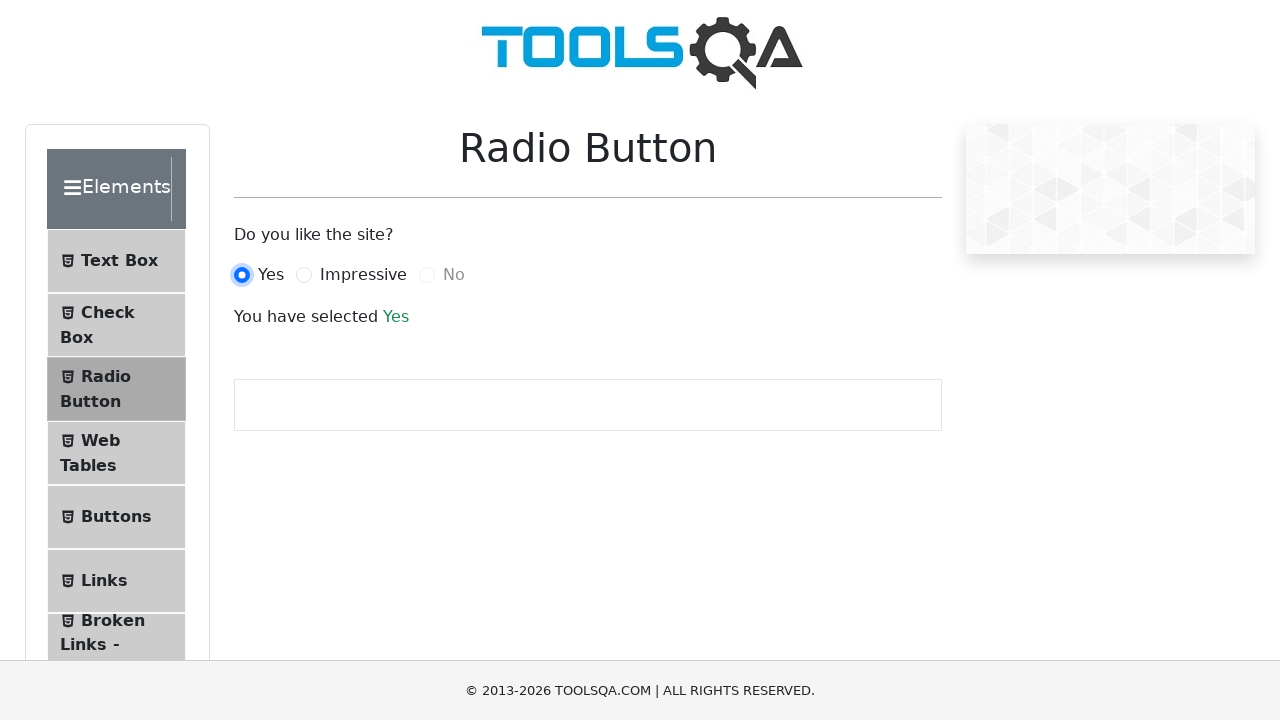